Tests A/B test opt-out by adding the opt-out cookie on the main page before navigating to the A/B test page.

Starting URL: http://the-internet.herokuapp.com

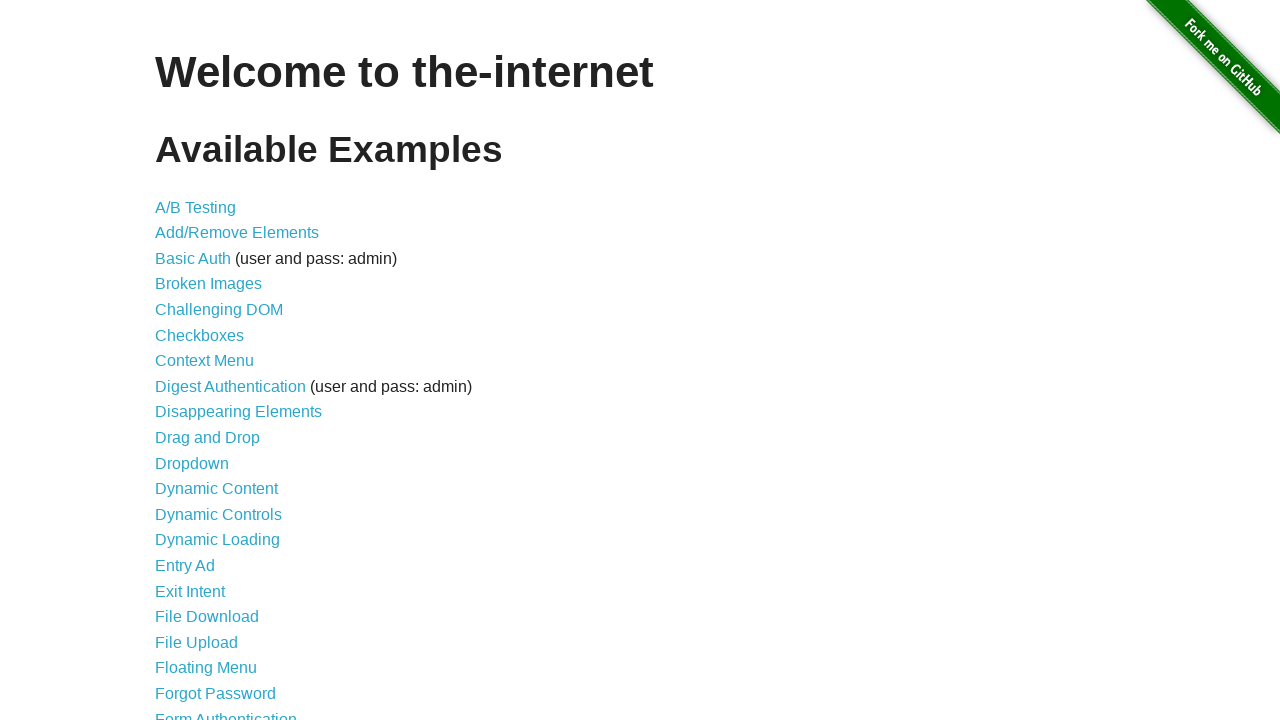

Added optimizelyOptOut cookie to opt out of A/B test
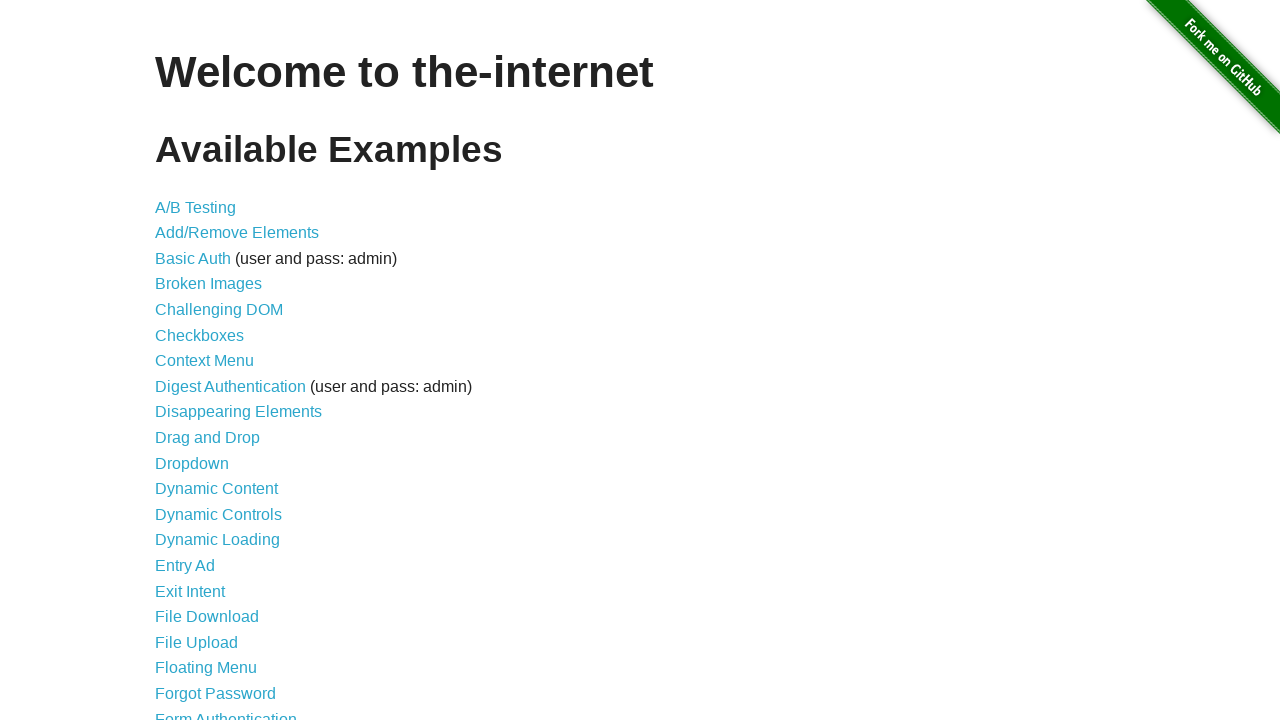

Navigated to A/B test page
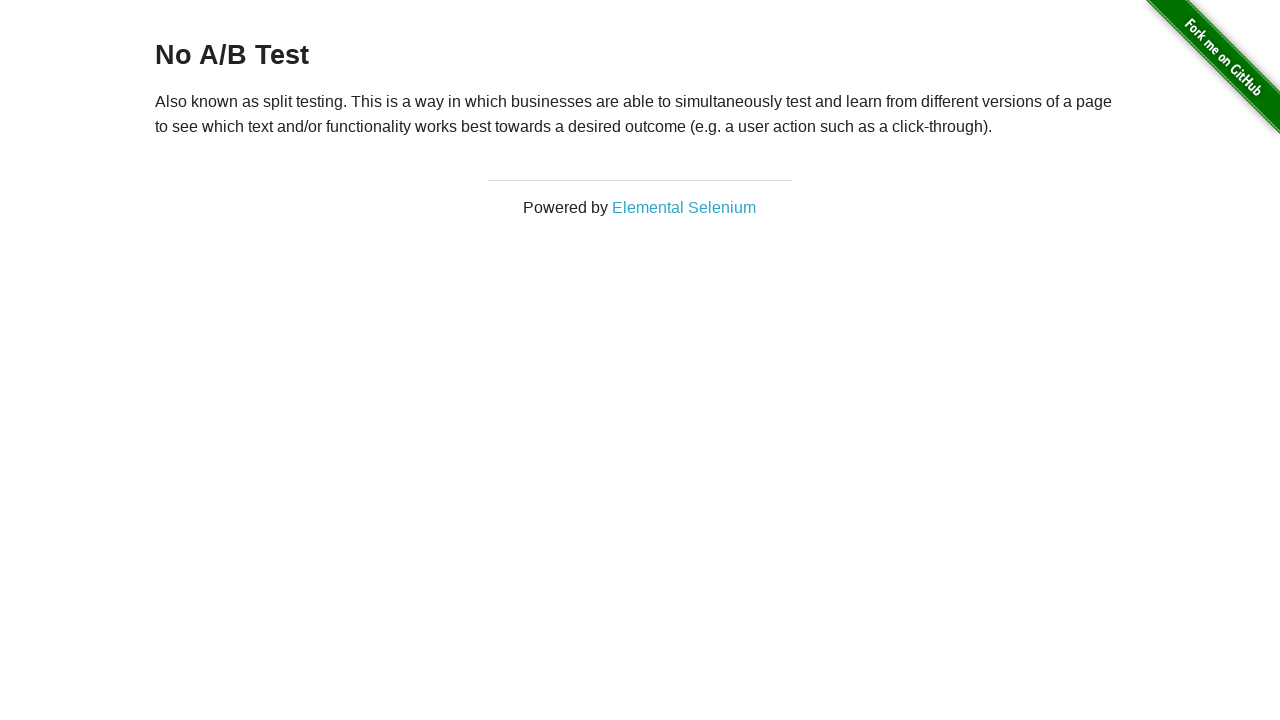

Retrieved heading text from page
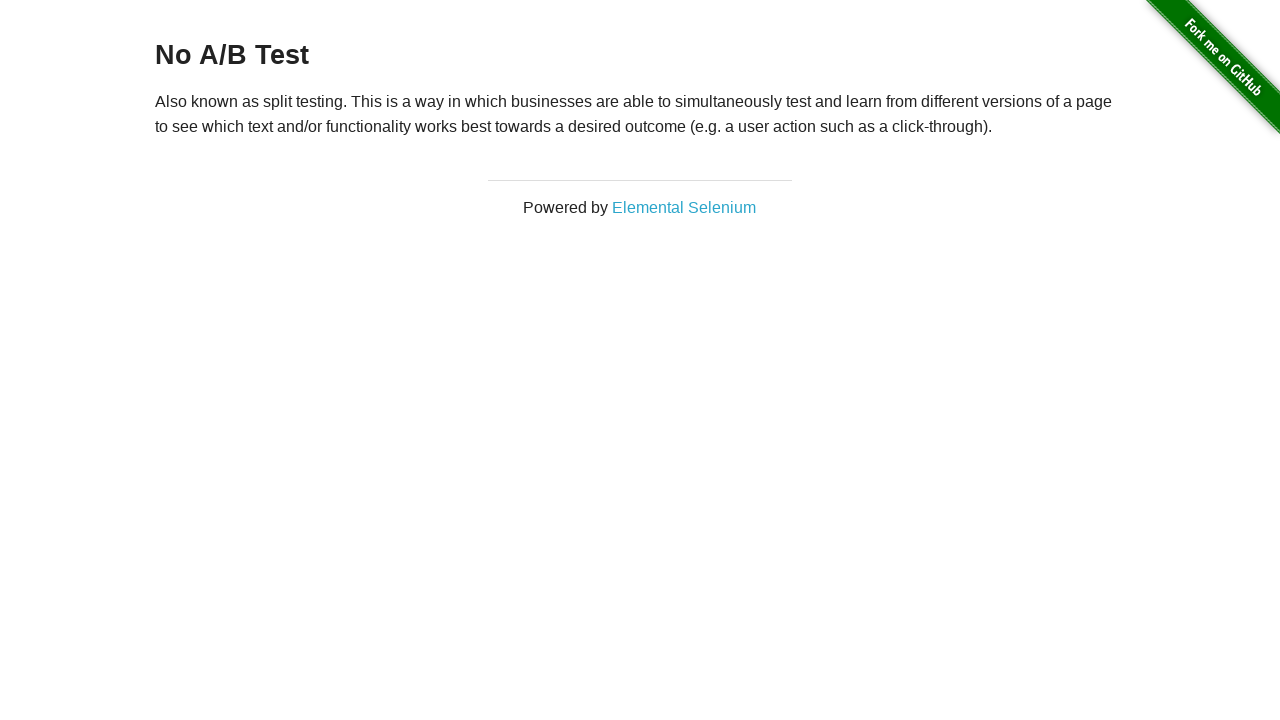

Verified heading text is 'No A/B Test' - opt-out successful
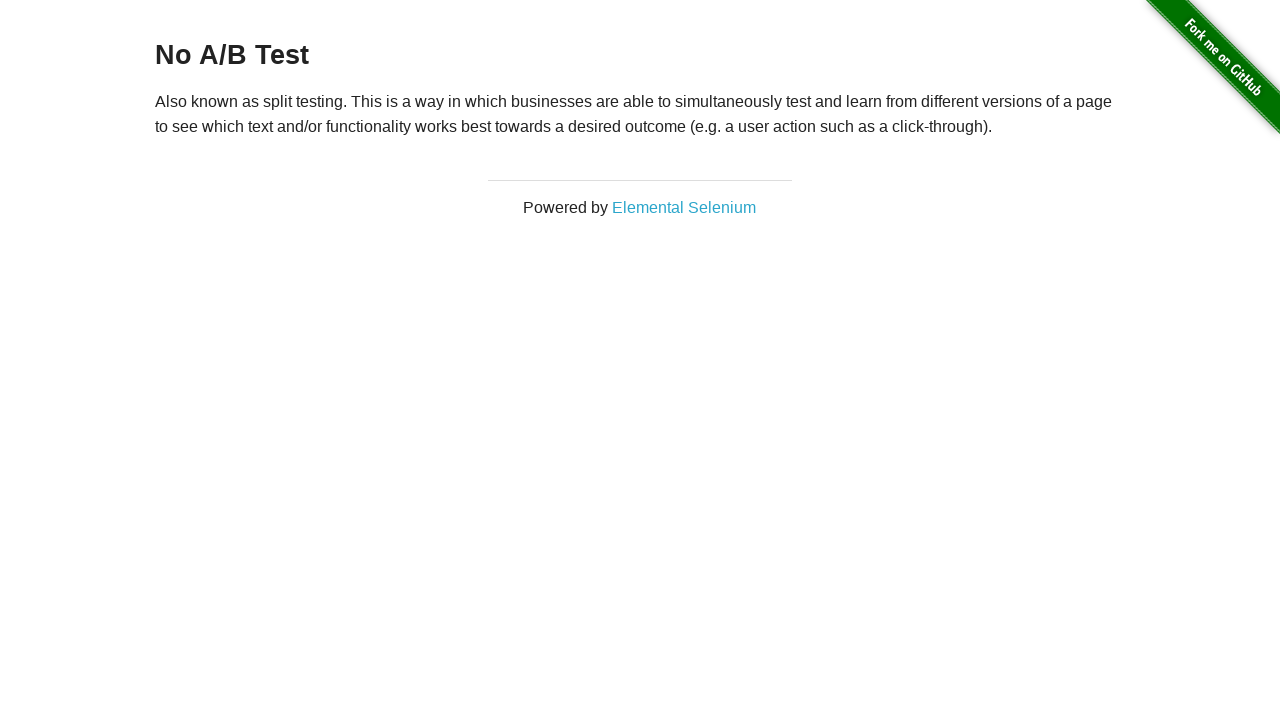

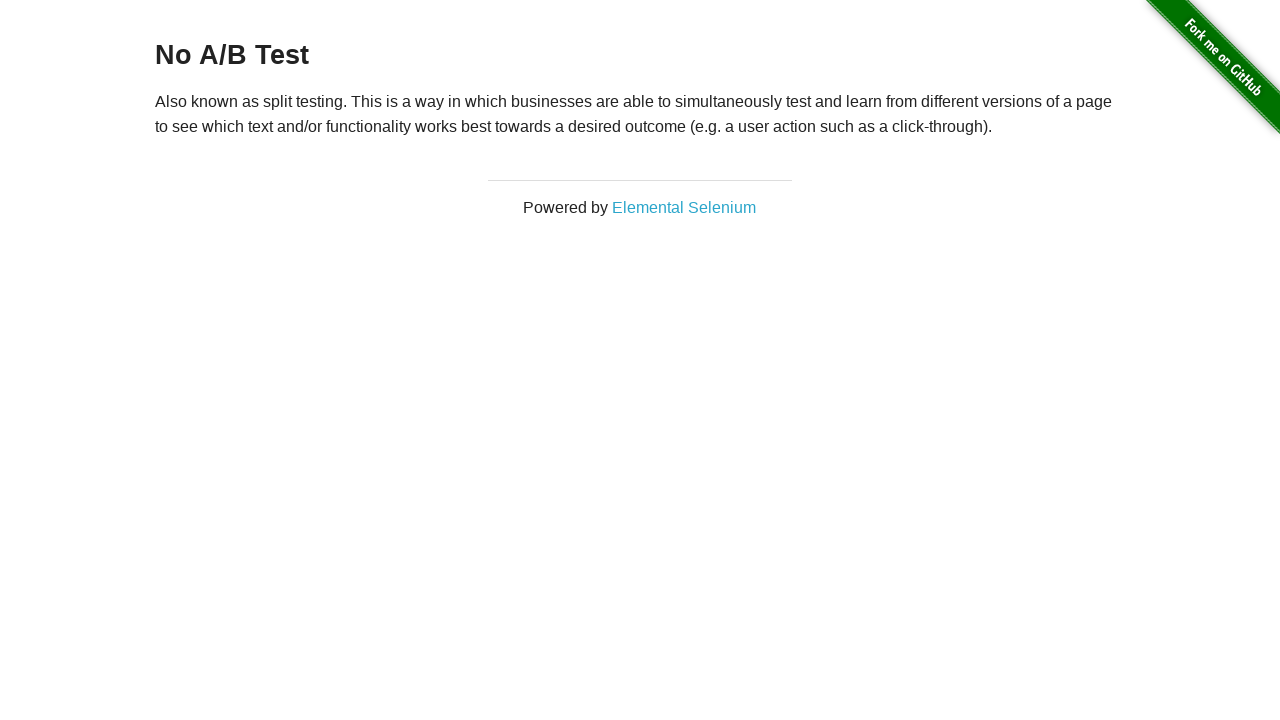